Tests mobile phone replenishment form by filling in phone number, payment amount, and card details, then verifying the transaction details

Starting URL: https://next.privat24.ua/mobile

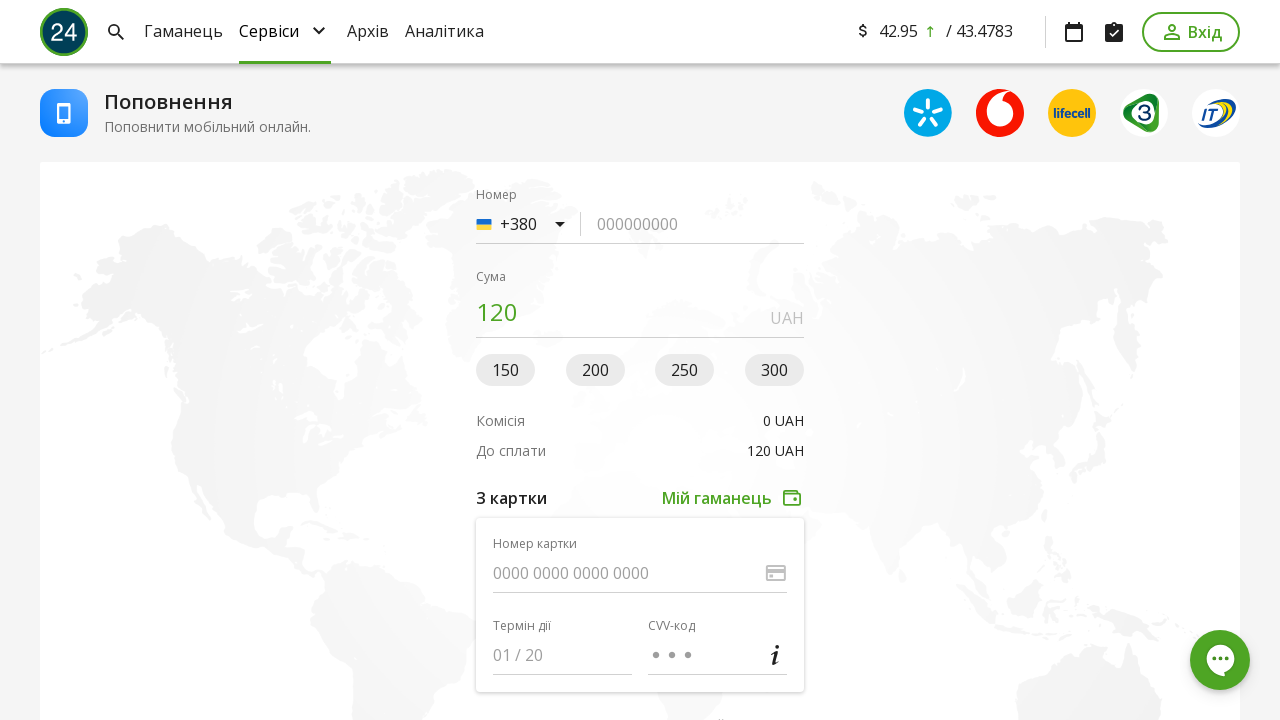

Filled phone number field with '686979712' on //input[@data-qa-node='phone-number']
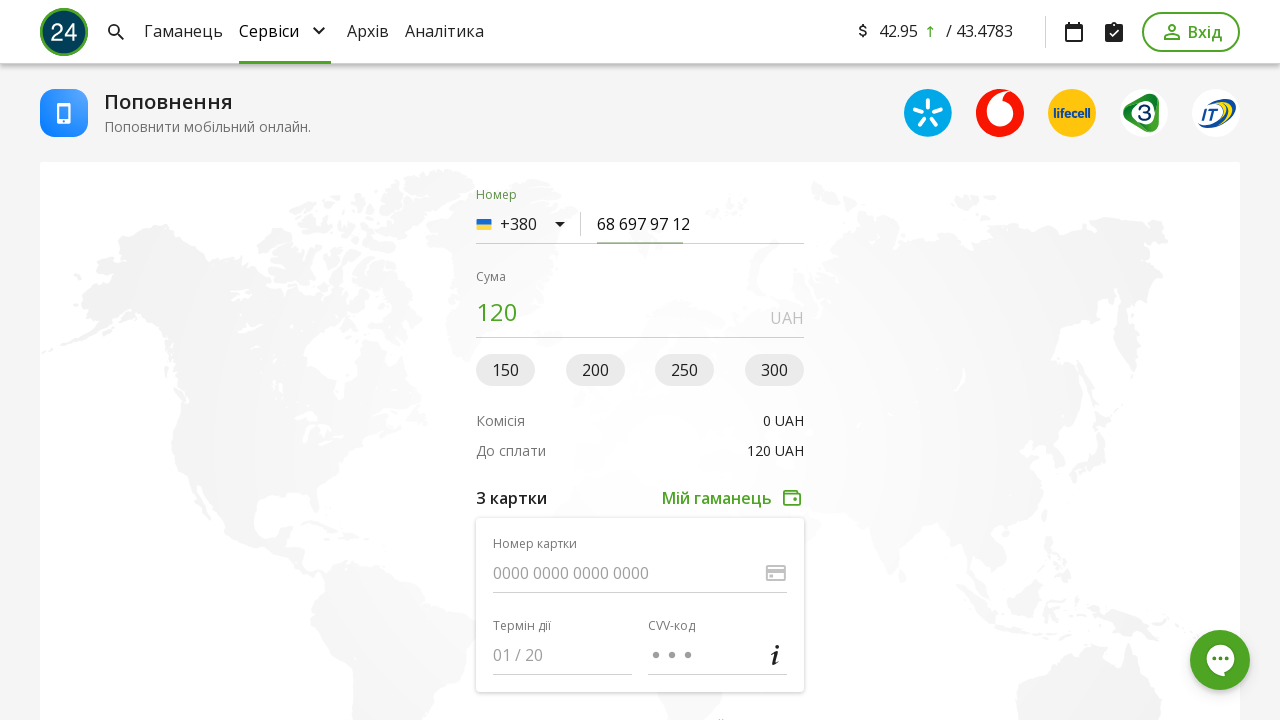

Clicked on amount field at (640, 312) on xpath=//input[@data-qa-node='amount']
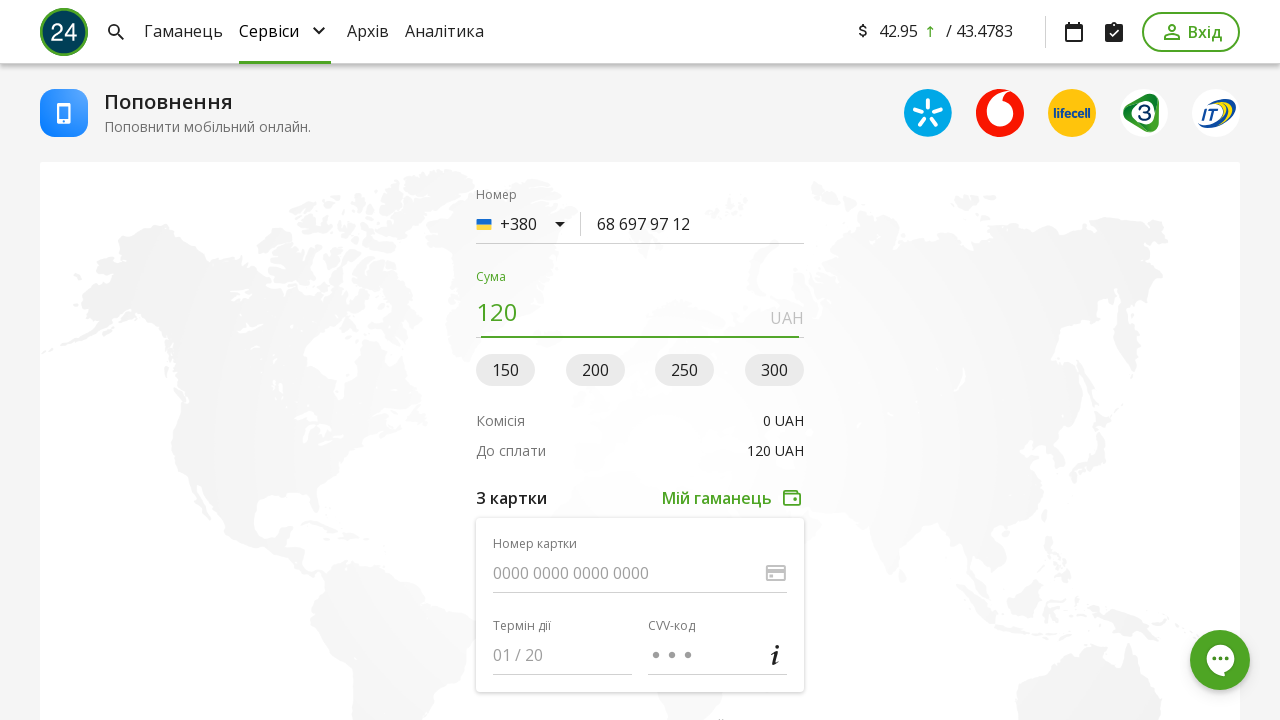

Selected all text in amount field
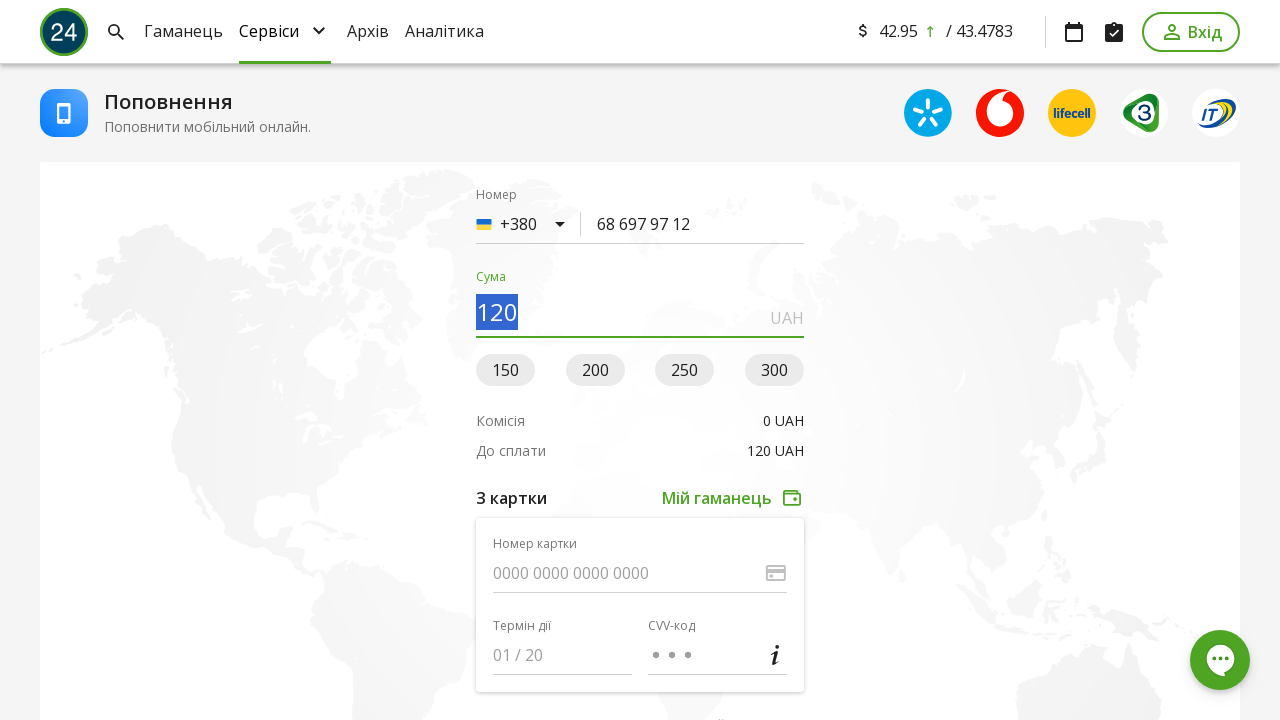

Cleared amount field
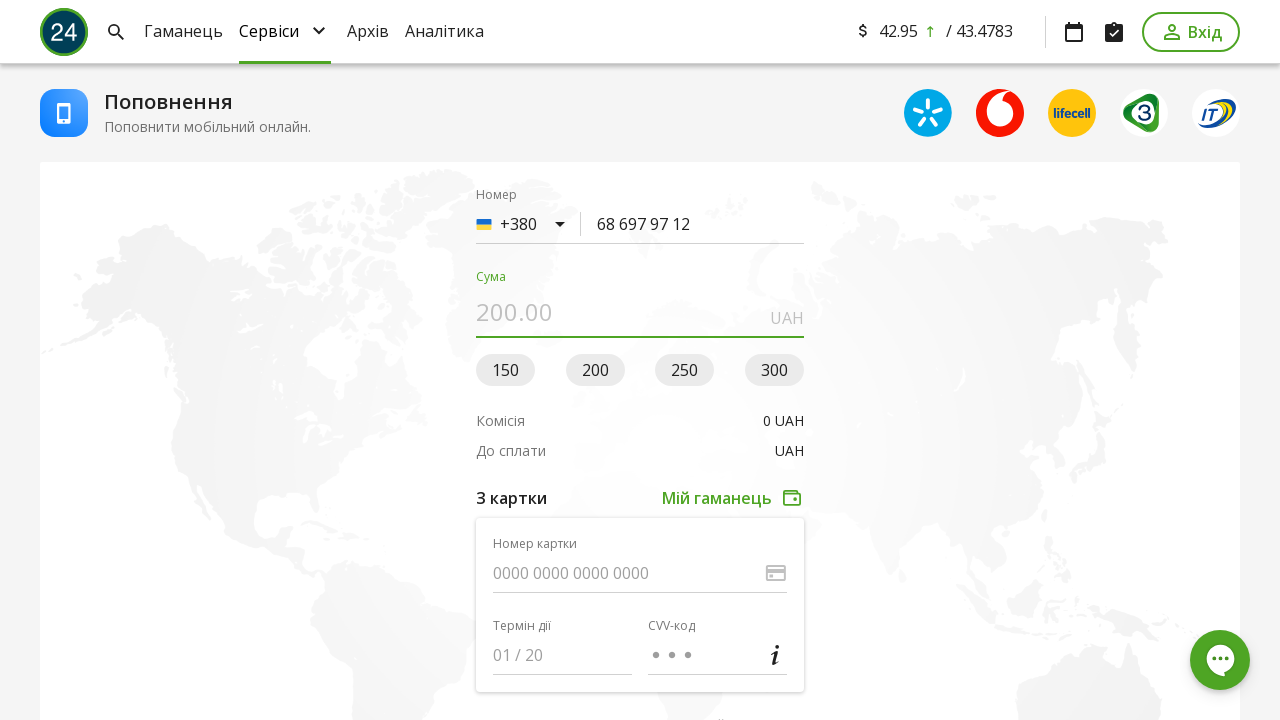

Filled amount field with '1' on //input[@data-qa-node='amount']
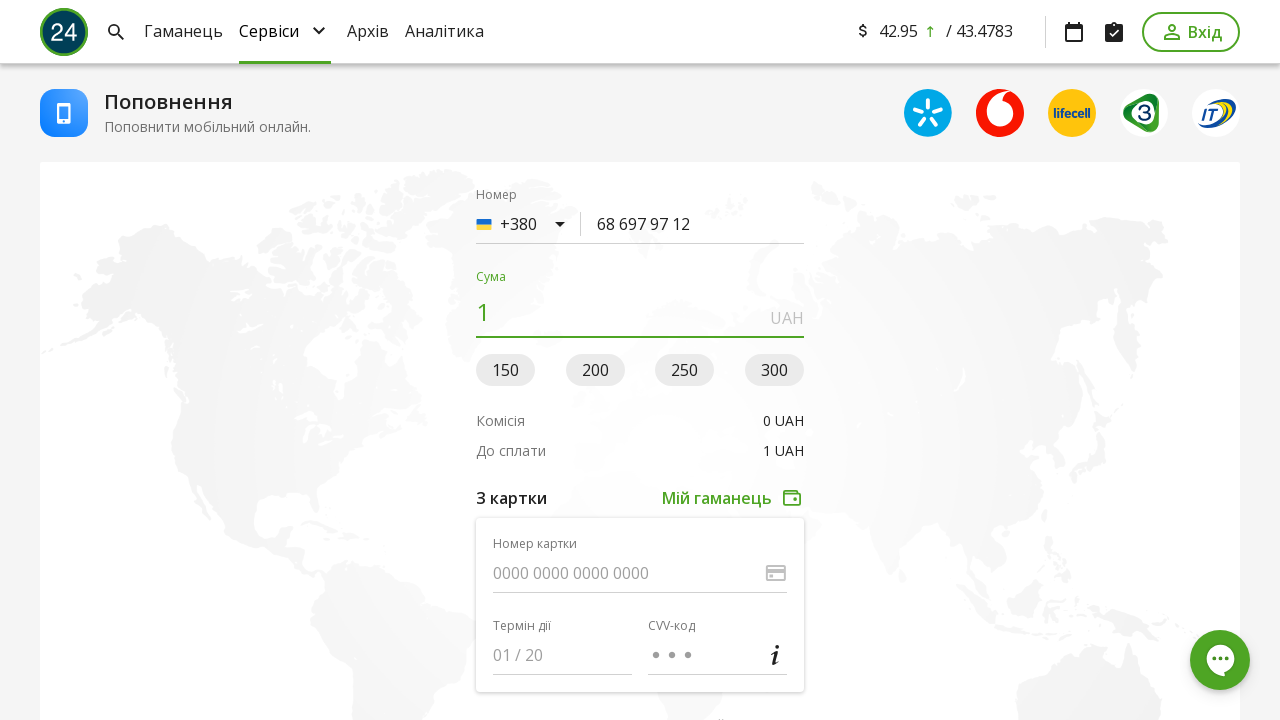

Filled card number field with '4004159115449003' on //input[@data-qa-node='numberdebitSource']
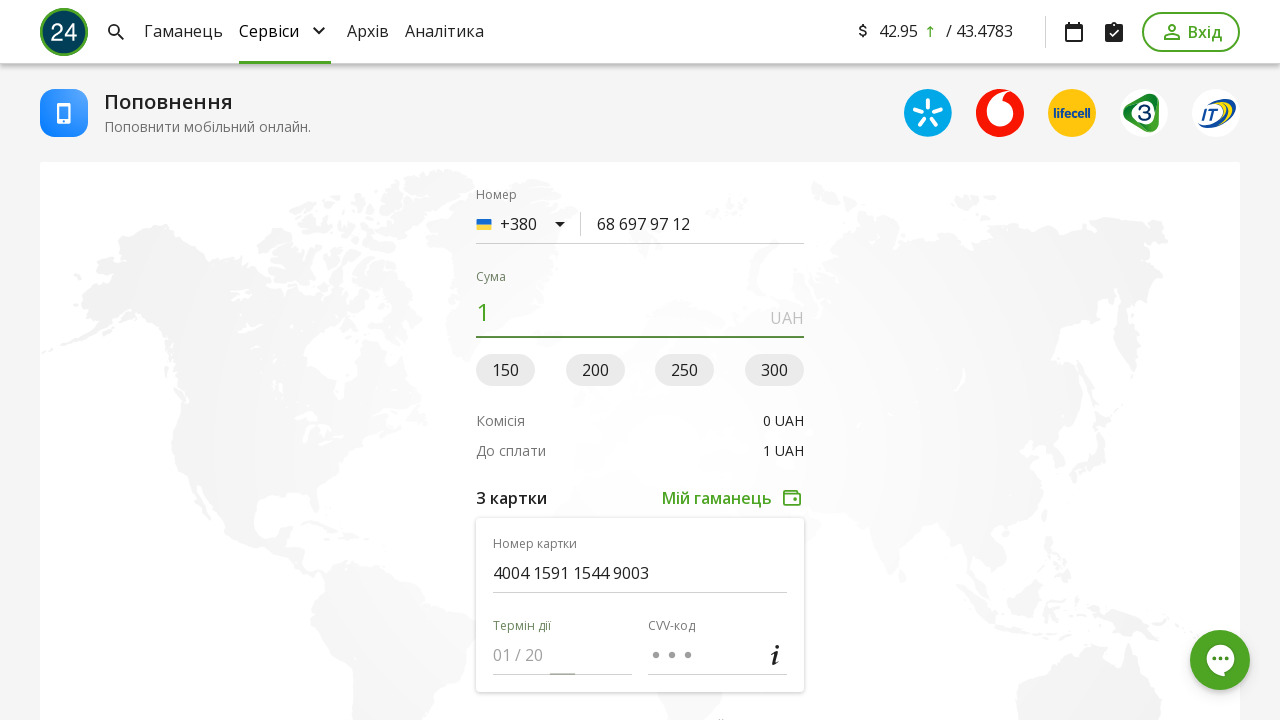

Filled expiration date field with '1227' on //input[@data-qa-node='expiredebitSource']
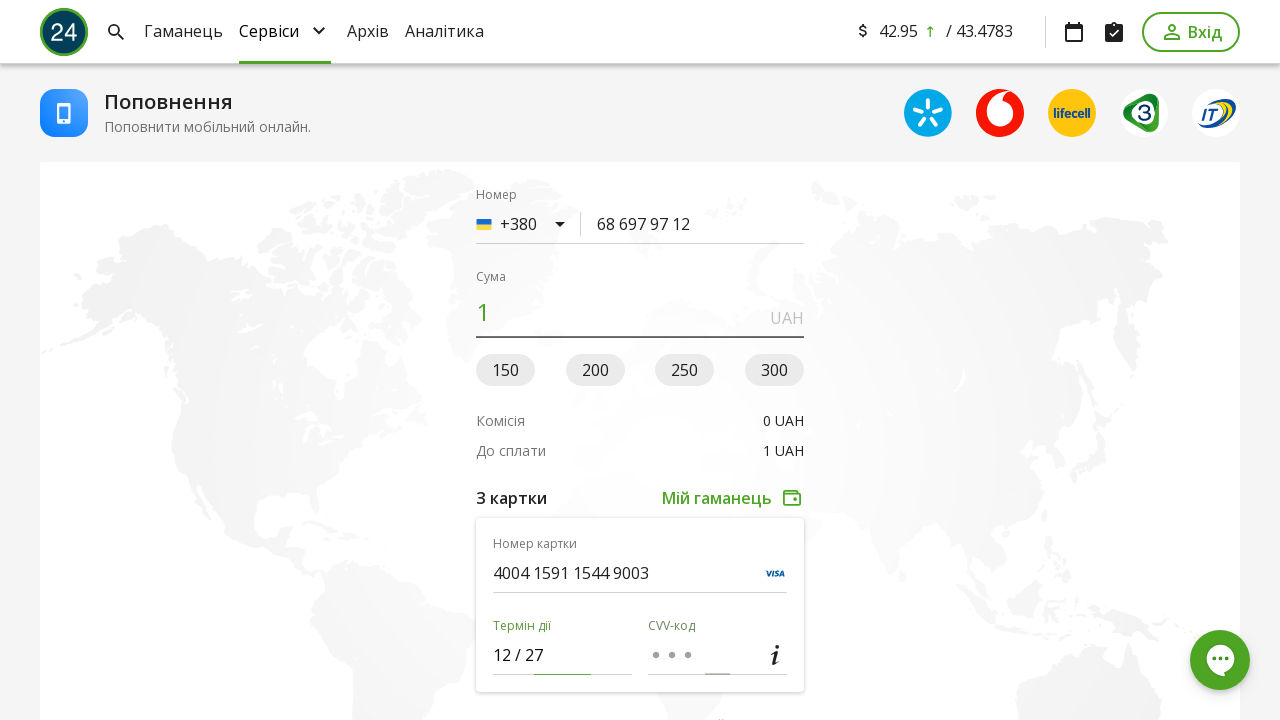

Filled CVV field with '123' on //input[@data-qa-node='cvvdebitSource']
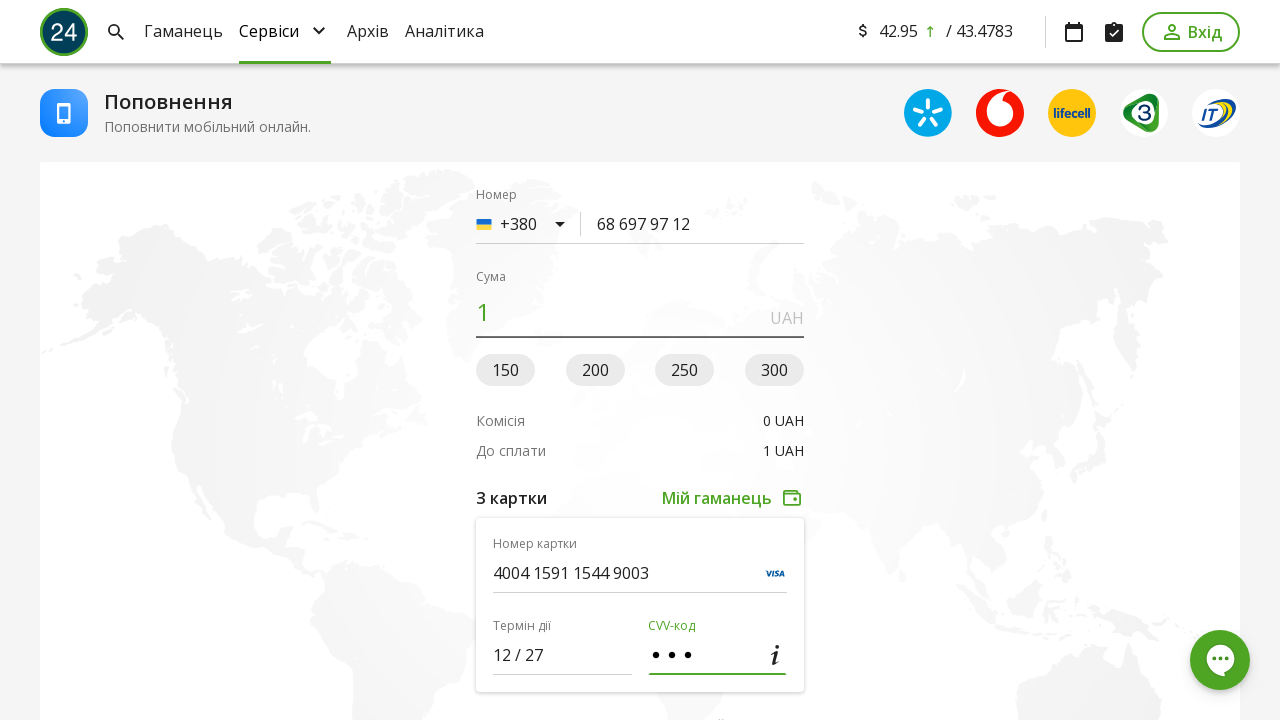

Filled first name field with 'Test' on //input[@data-qa-node='firstNamedebitSource']
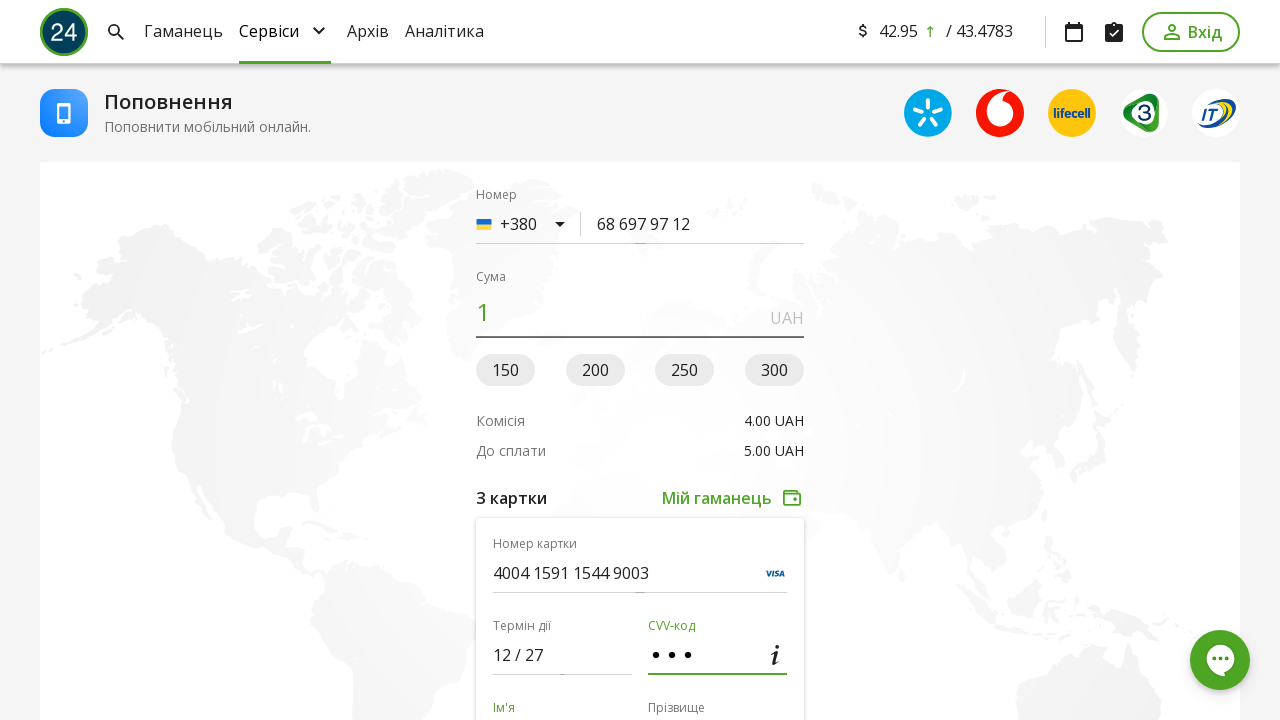

Filled last name field with 'Testovich' on //input[@data-qa-node='lastNamedebitSource']
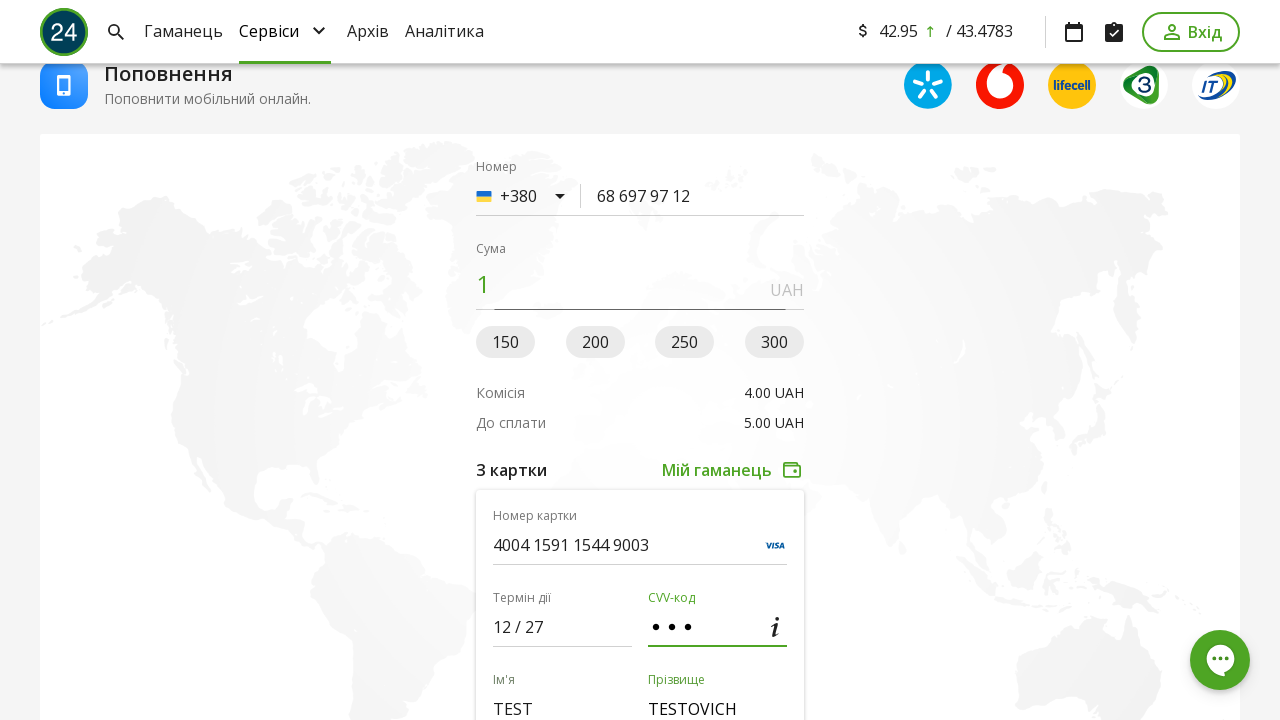

Clicked submit button to complete transaction at (640, 360) on xpath=//button[@data-qa-node='submit']
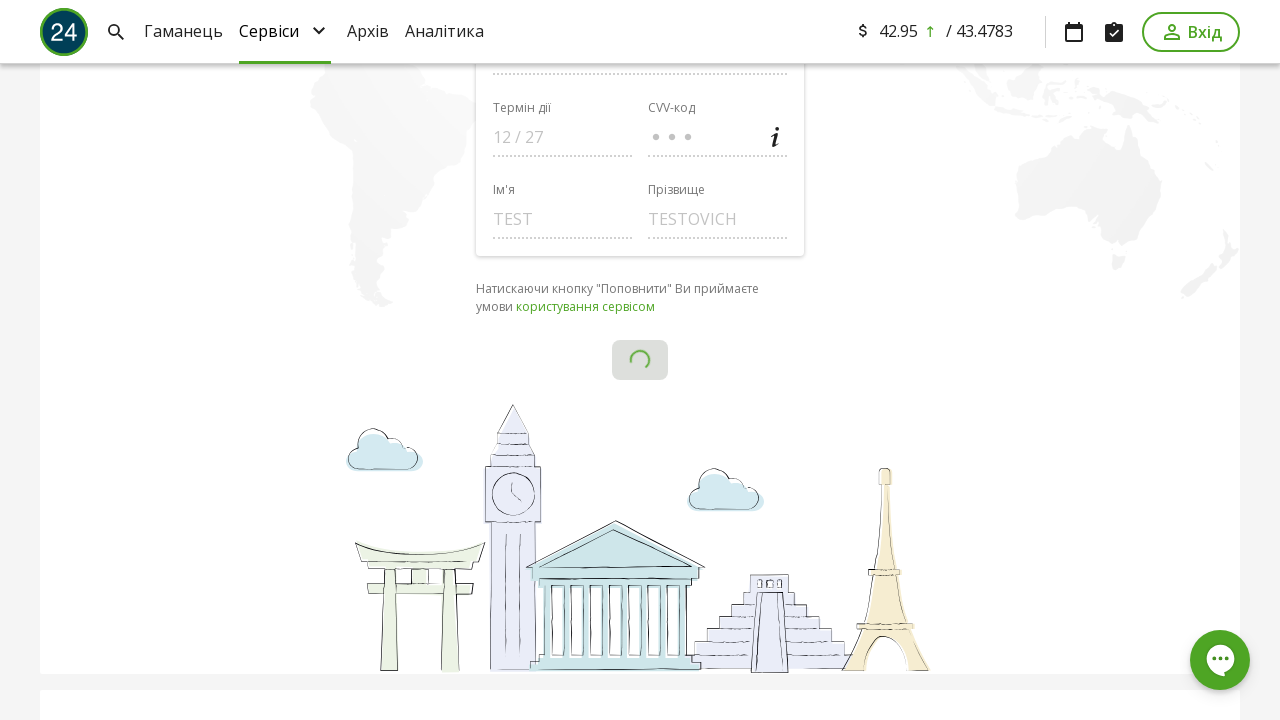

Transaction details appeared confirming successful form submission
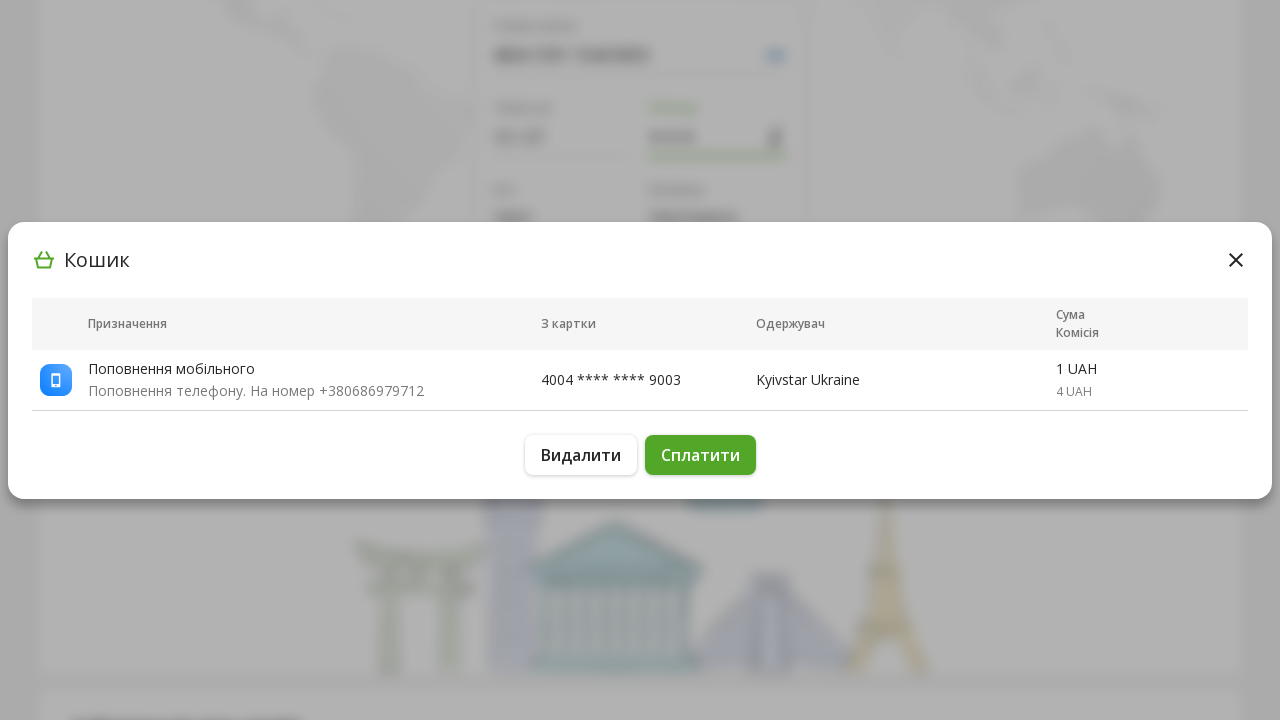

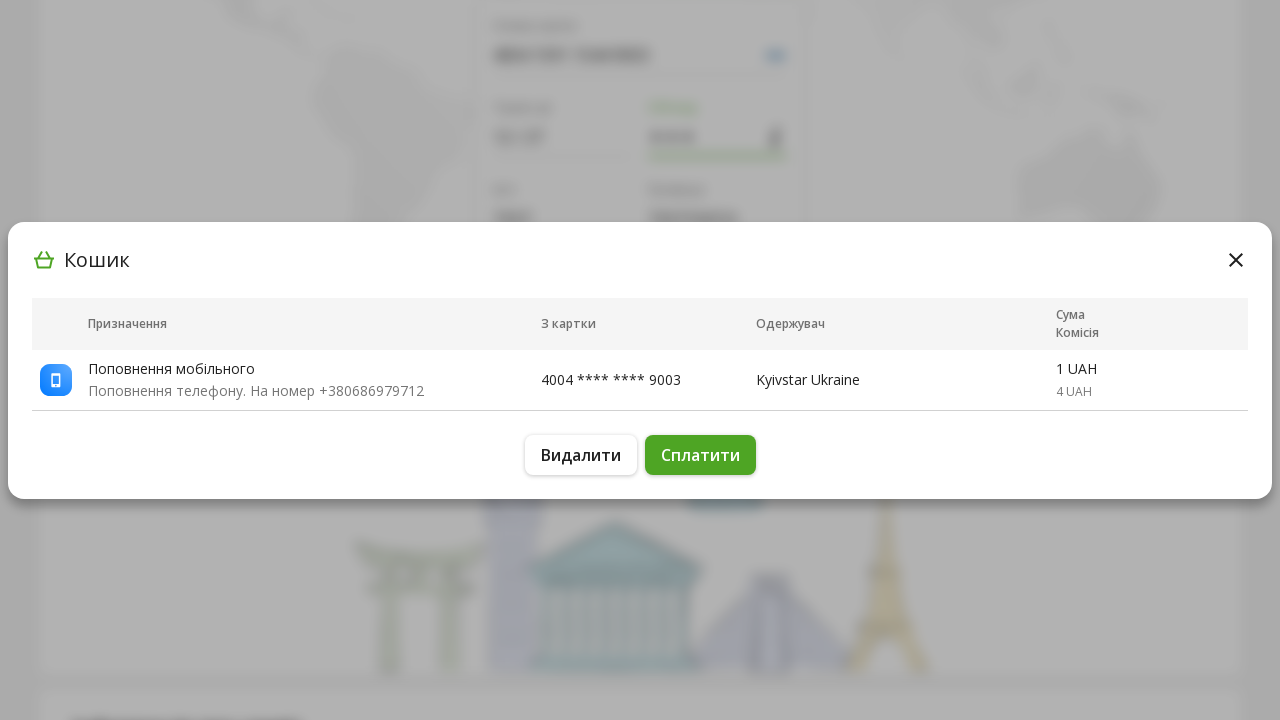